Navigates to the page and verifies page source contains expected HTML content.

Starting URL: https://selectorshub.com/xpath-practice-page/

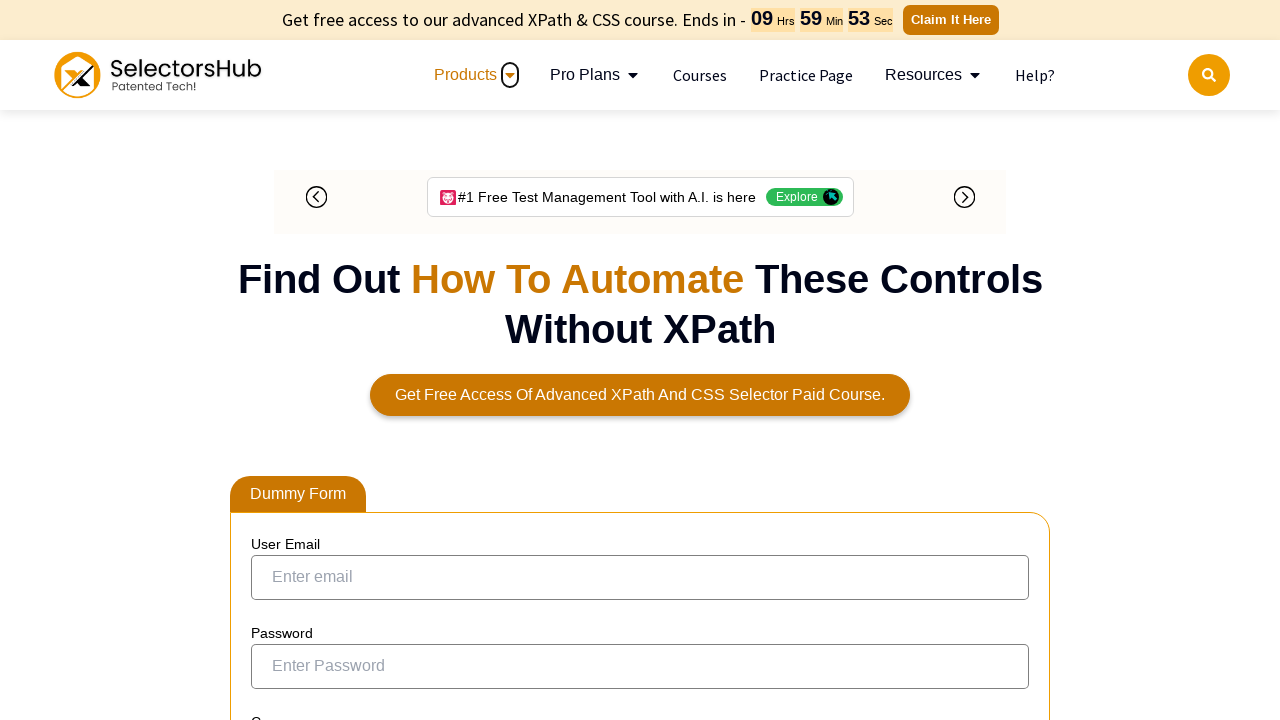

Waited for page to reach domcontentloaded state
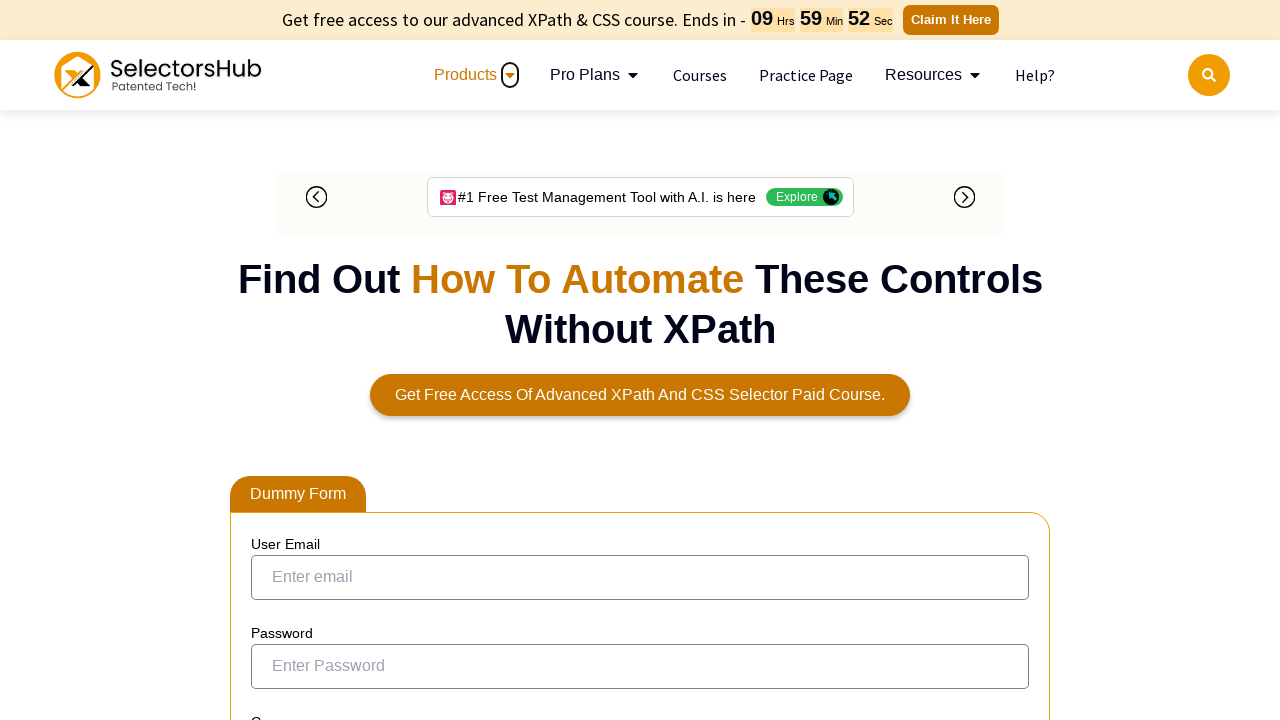

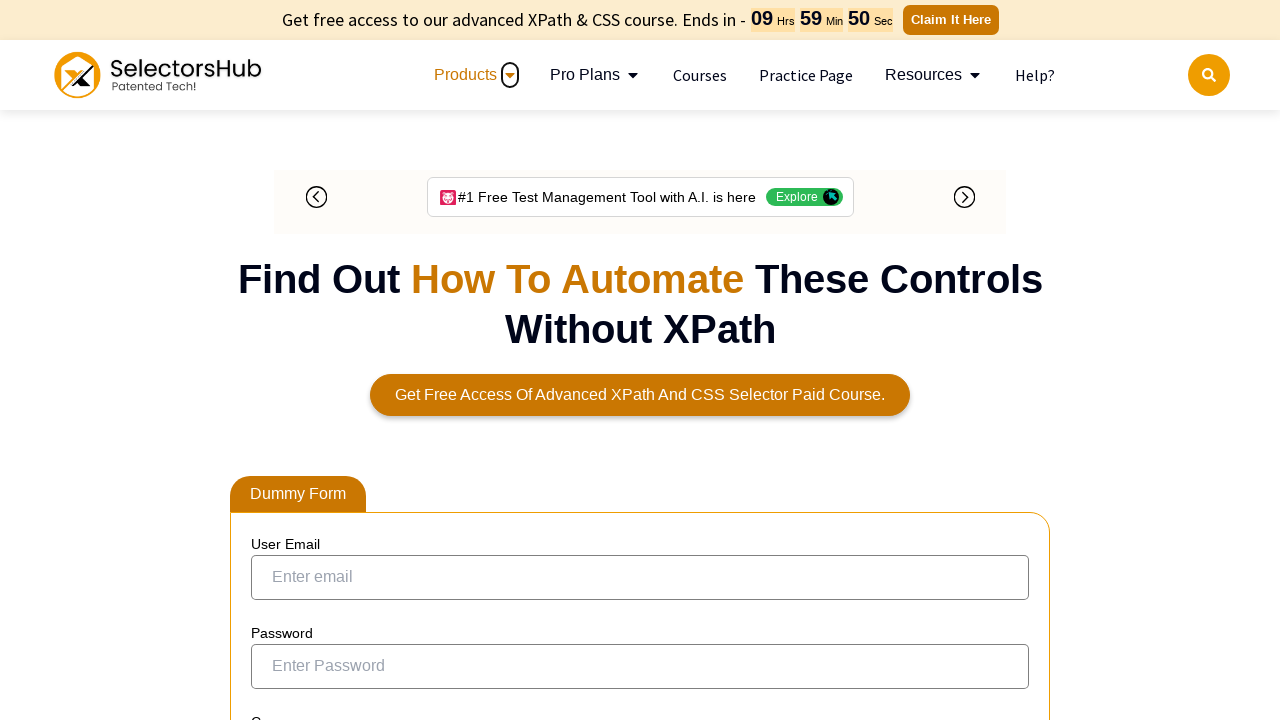